Simple test that navigates to a personal website and verifies the page loads successfully

Starting URL: https://www.georgeveropoulos.com

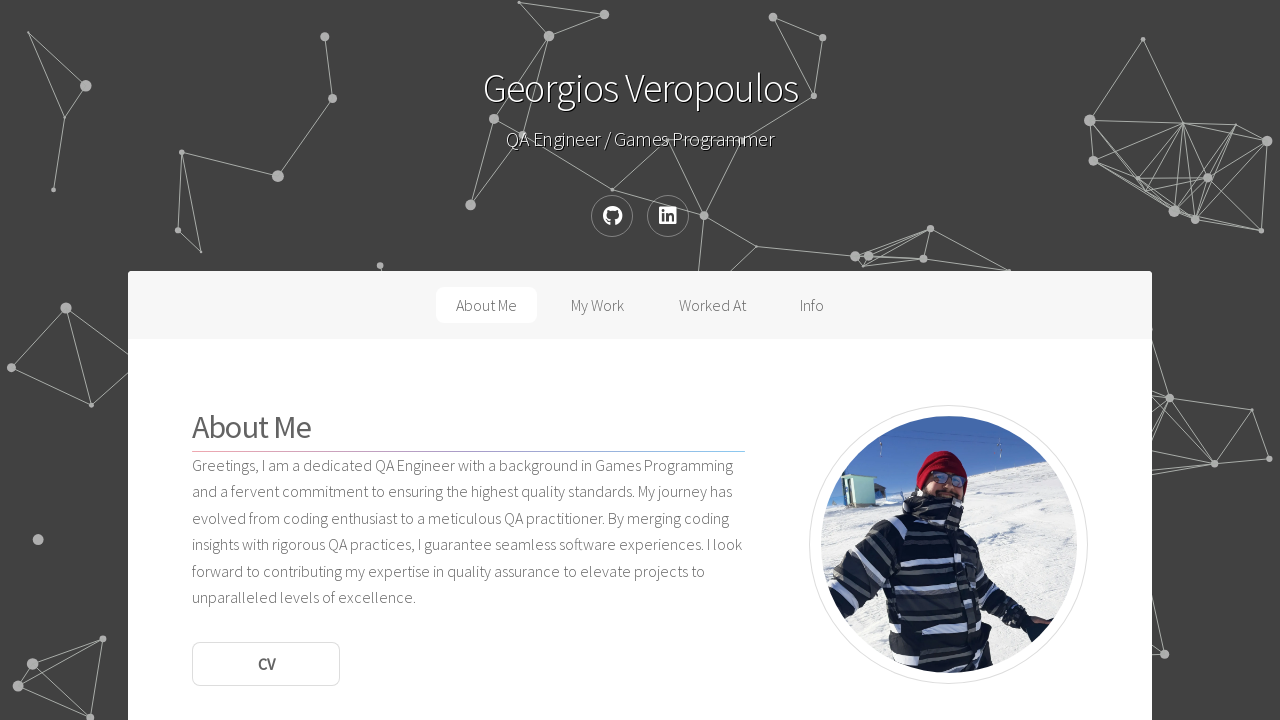

Waited for page DOM content to fully load
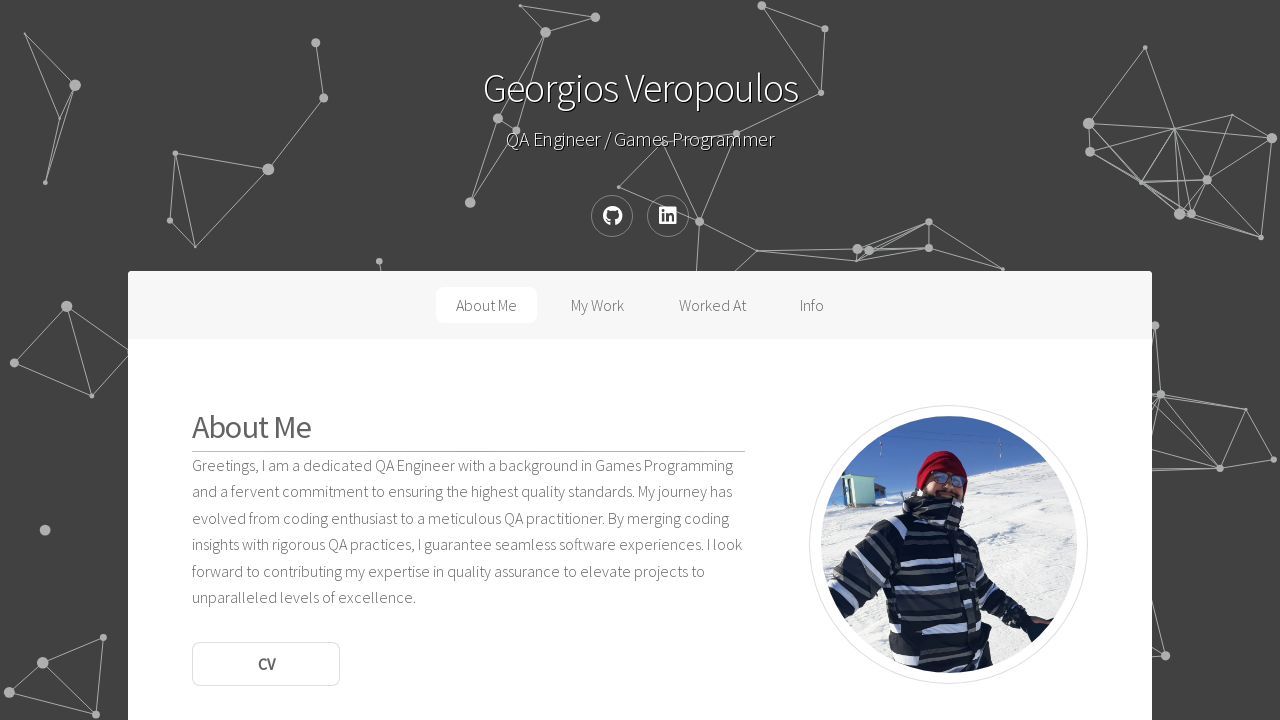

Verified that current URL contains 'georgeveropoulos.com'
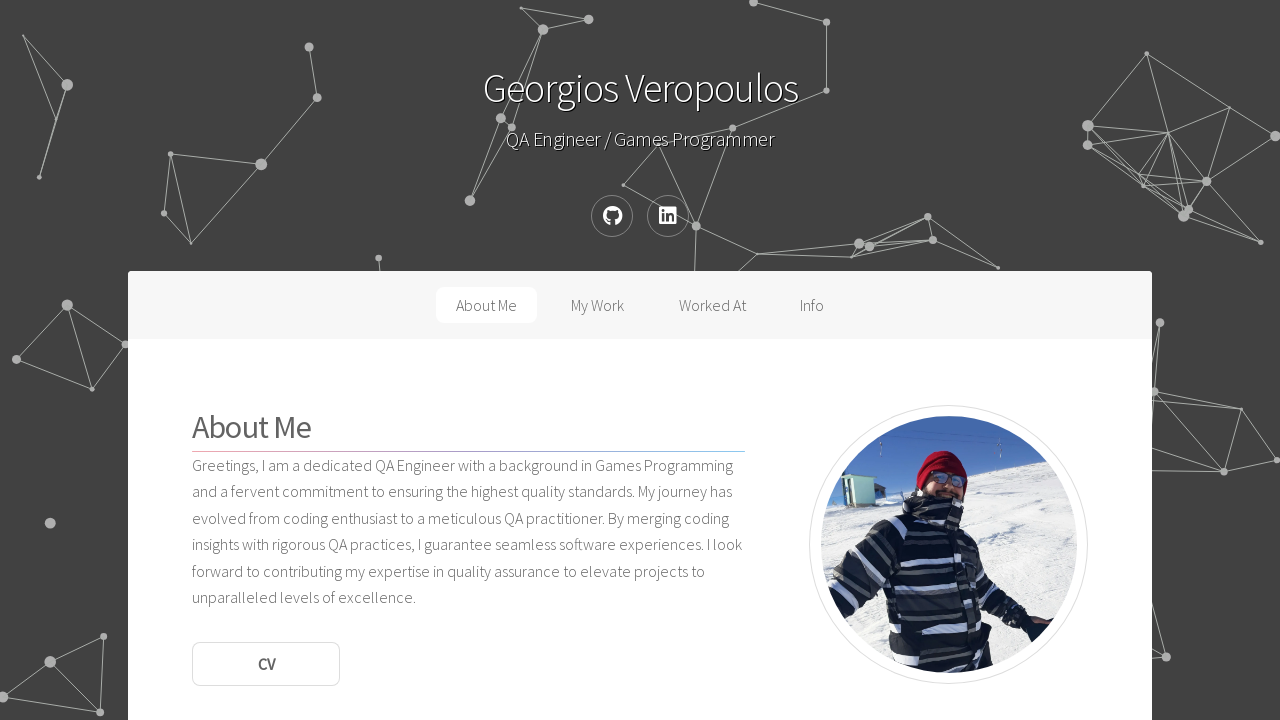

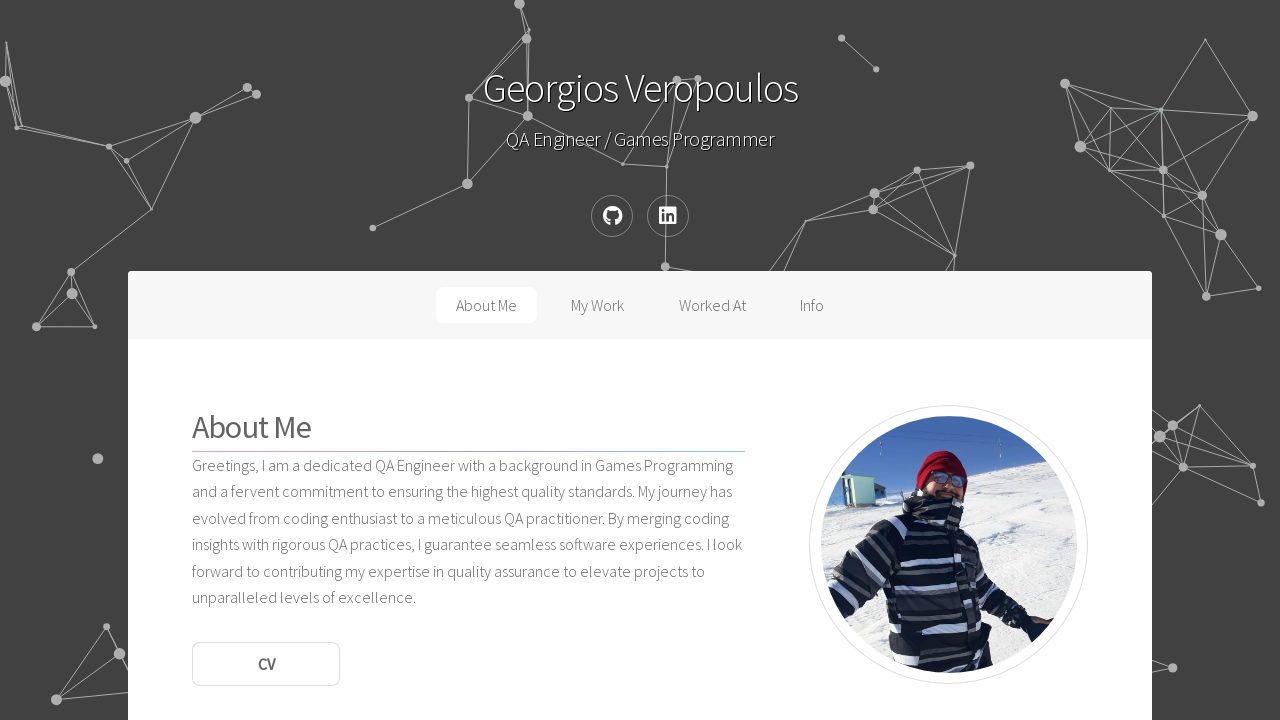